Tests handling of JavaScript prompt dialogs by clicking a button that triggers a prompt and accepting it with a text value

Starting URL: https://testpages.herokuapp.com/styled/alerts/alert-test.html

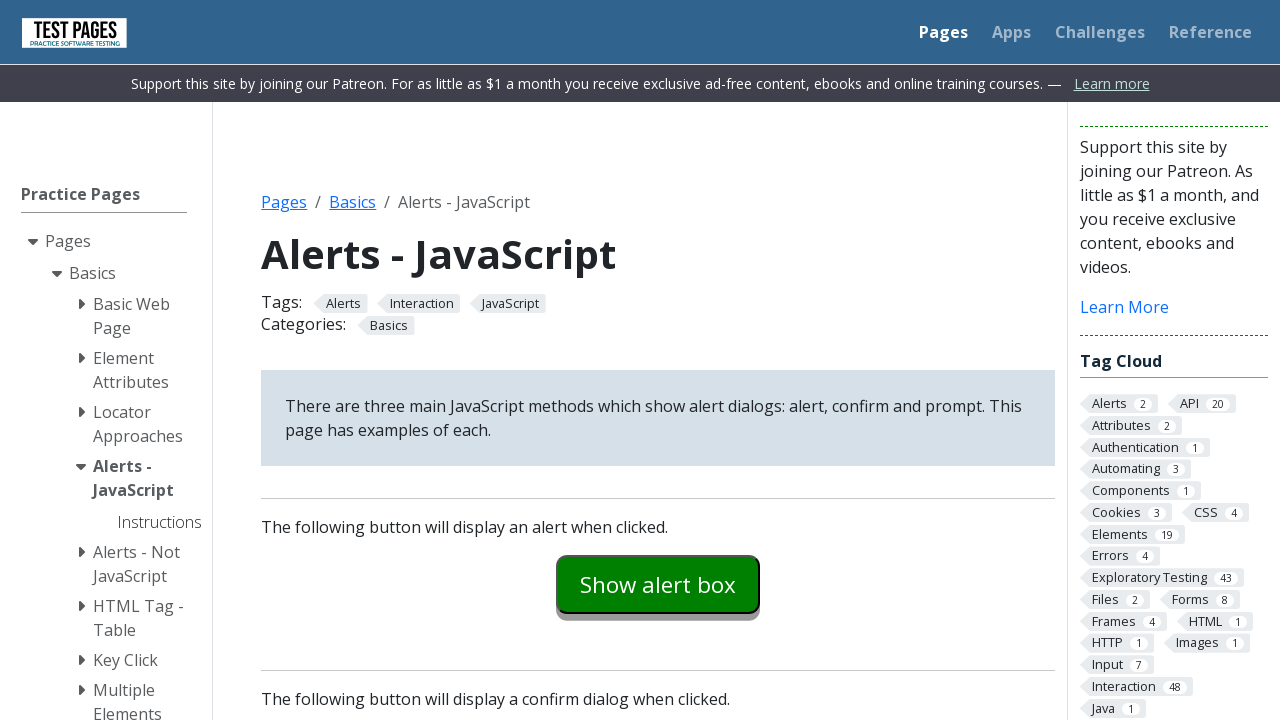

Set up dialog handler to accept prompt with 'Vedant'
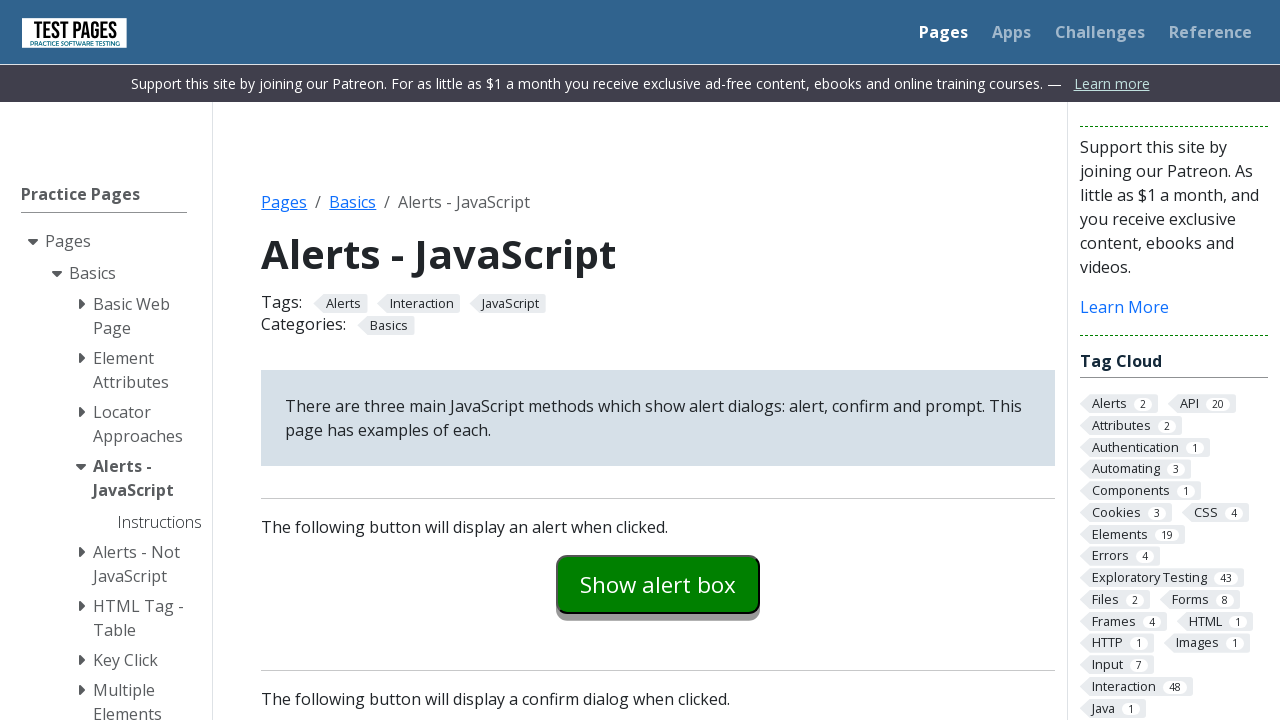

Clicked button to trigger prompt dialog at (658, 360) on xpath=//*[@id="promptexample"]
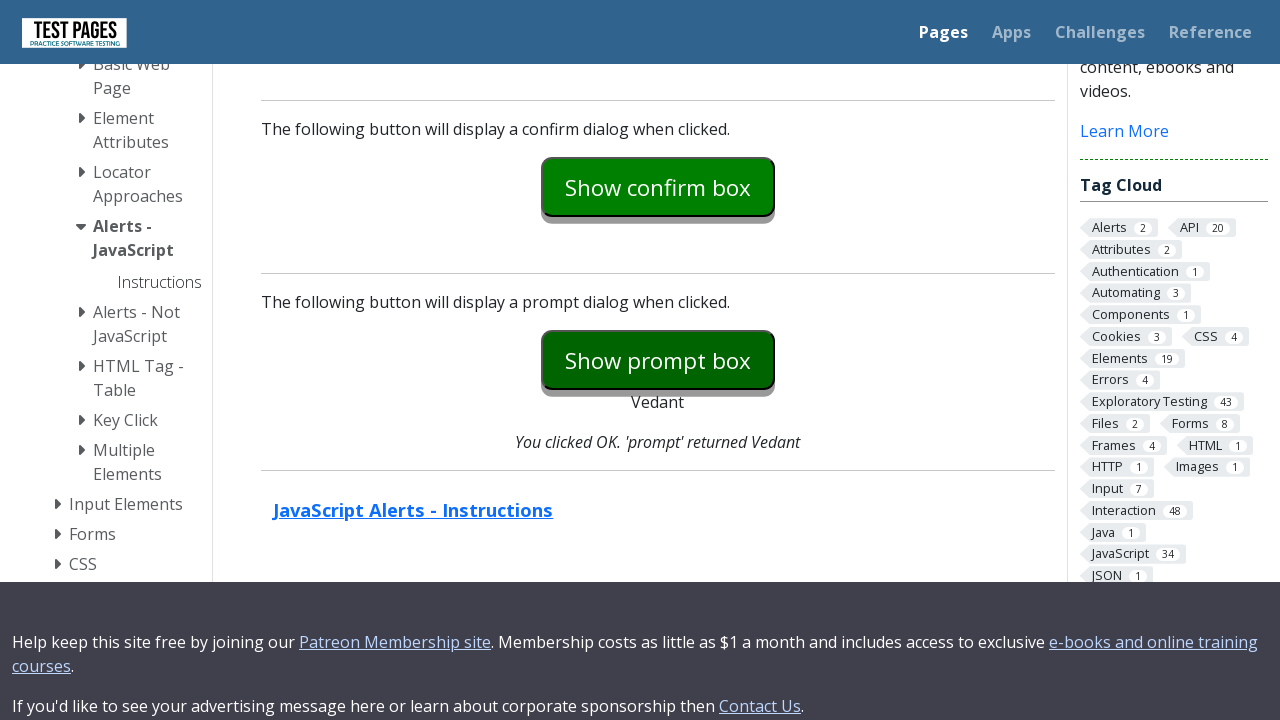

Waited for page to process prompt response
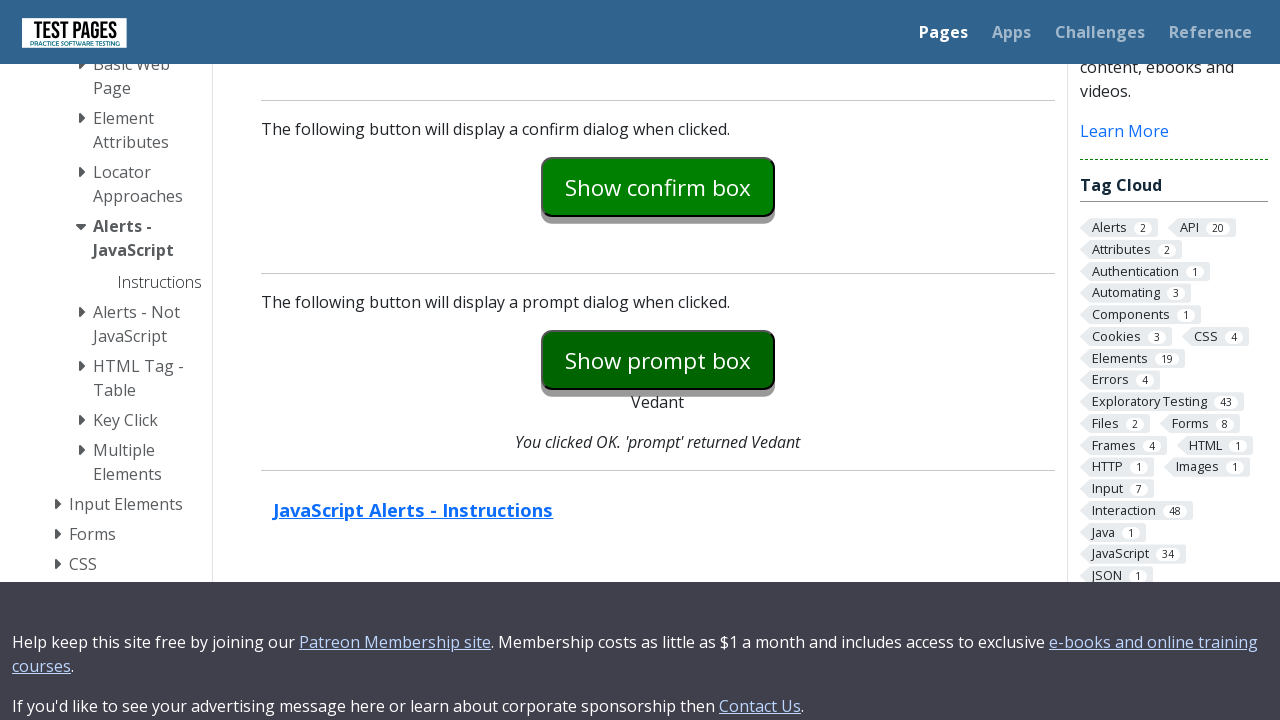

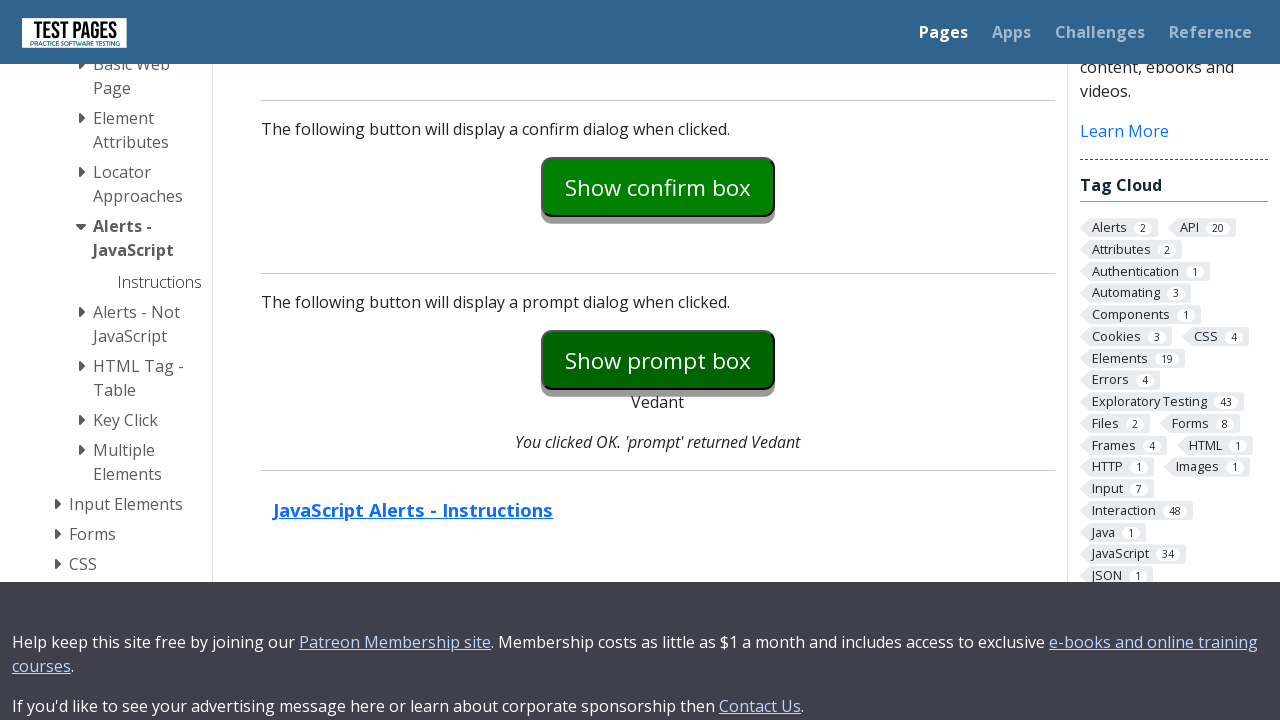